Tests dynamic loading functionality by navigating to the dynamic loading example, clicking the start button, and waiting for the dynamically loaded content to appear

Starting URL: https://the-internet.herokuapp.com/

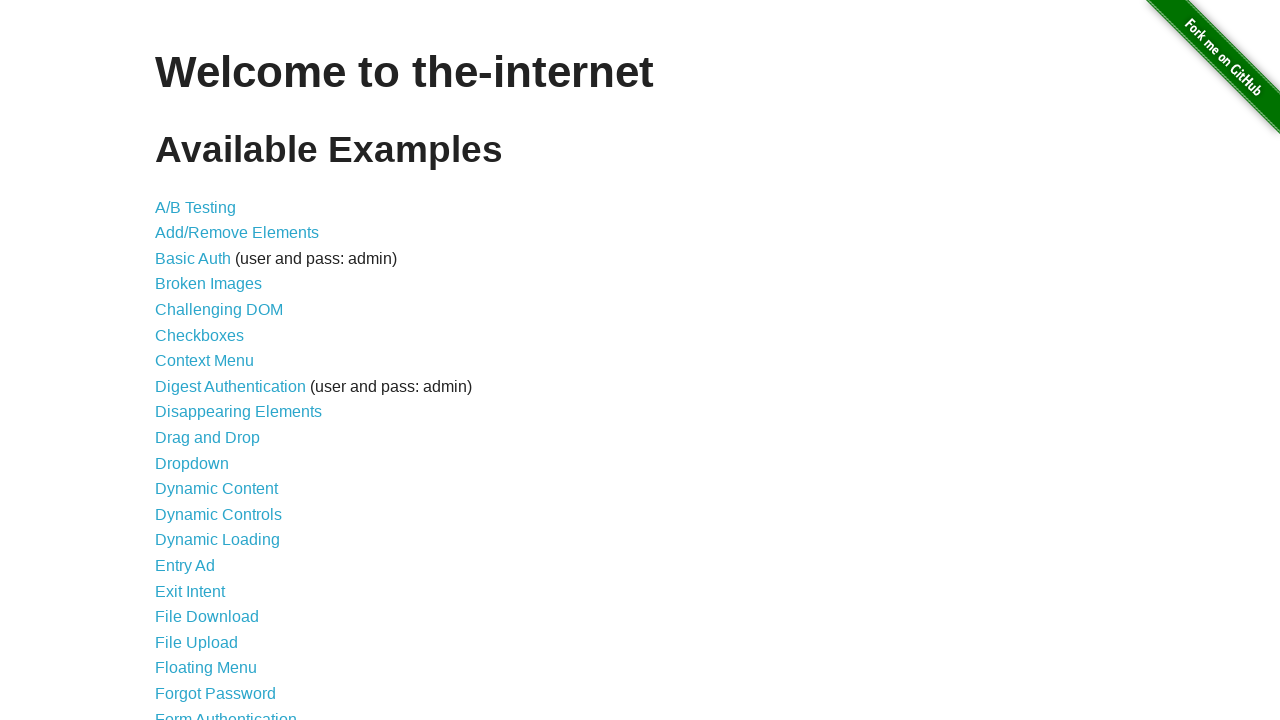

Clicked on Dynamic Loading link at (218, 540) on text=Dynamic Loading
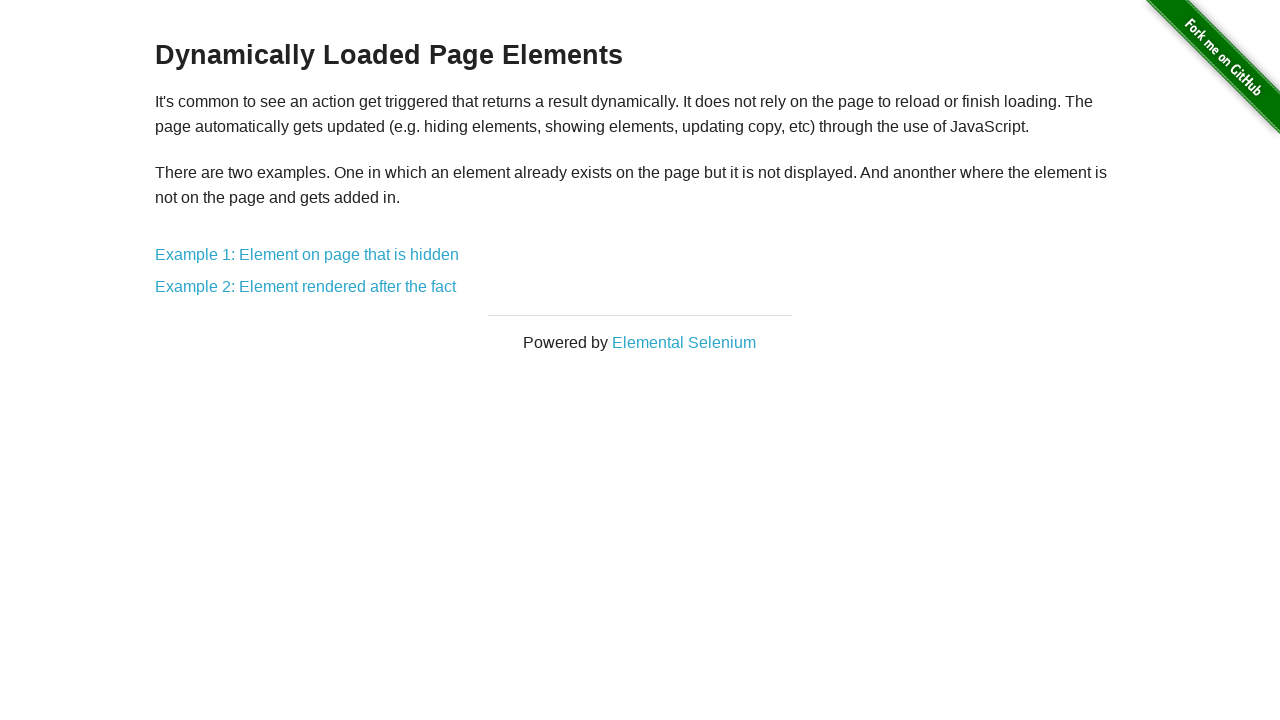

Clicked on Example 2 link at (306, 287) on text=Example 2:
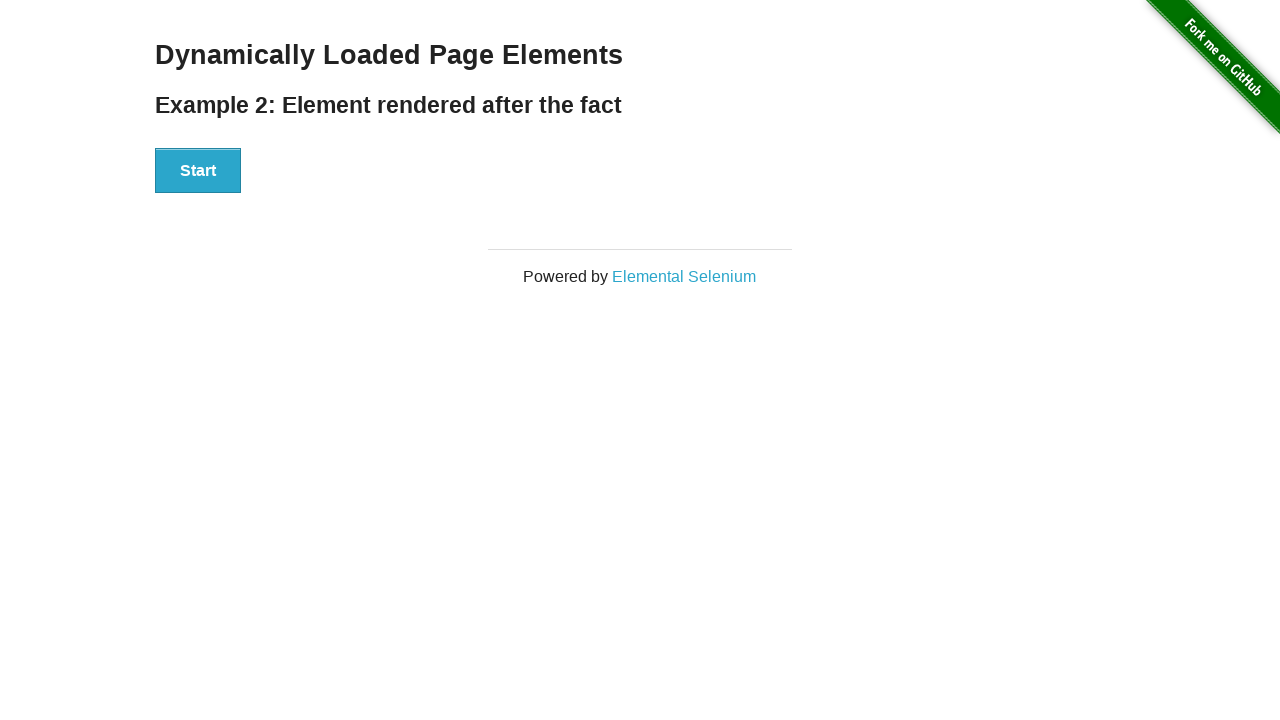

Clicked the Start button to trigger dynamic loading at (198, 171) on button
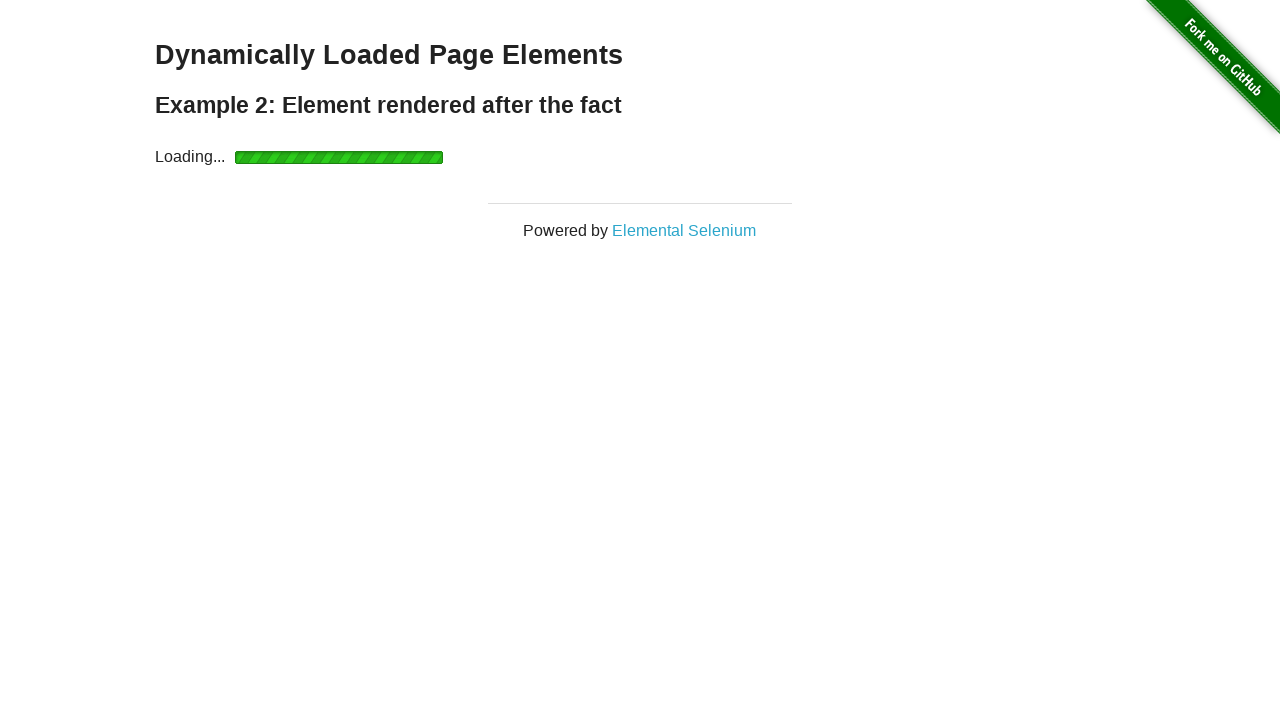

Dynamically loaded content 'Hello World!' appeared
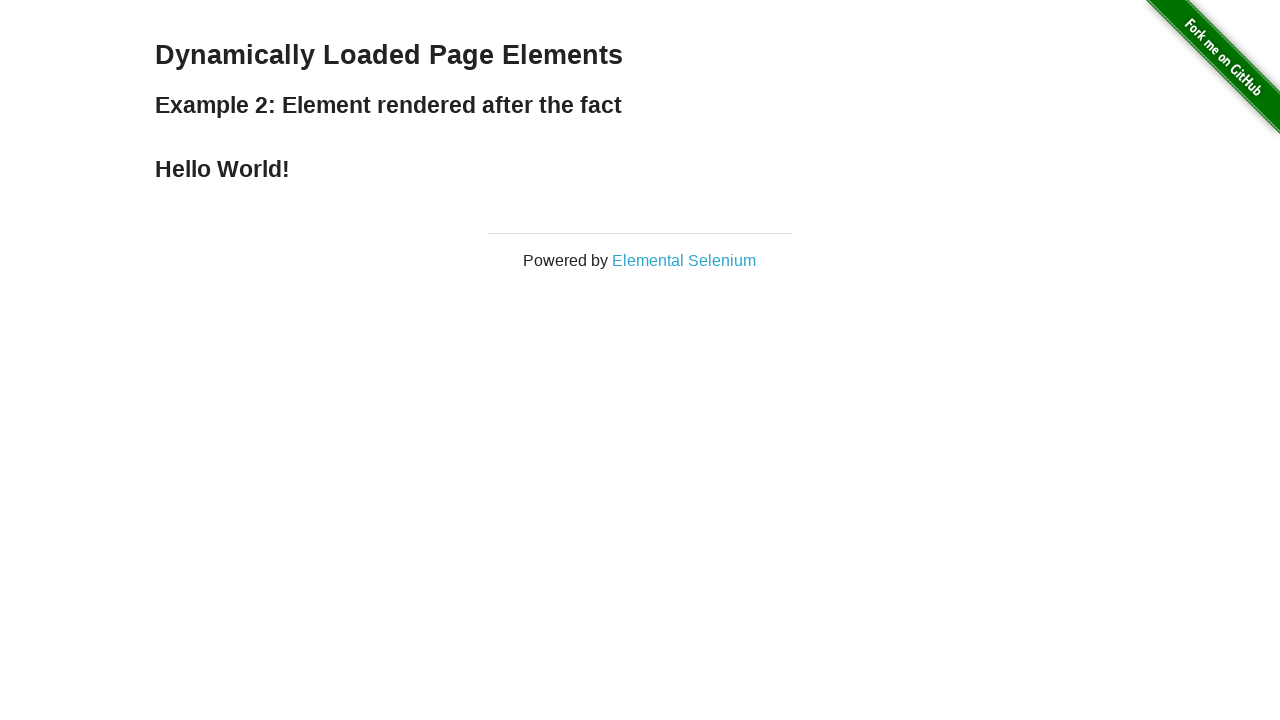

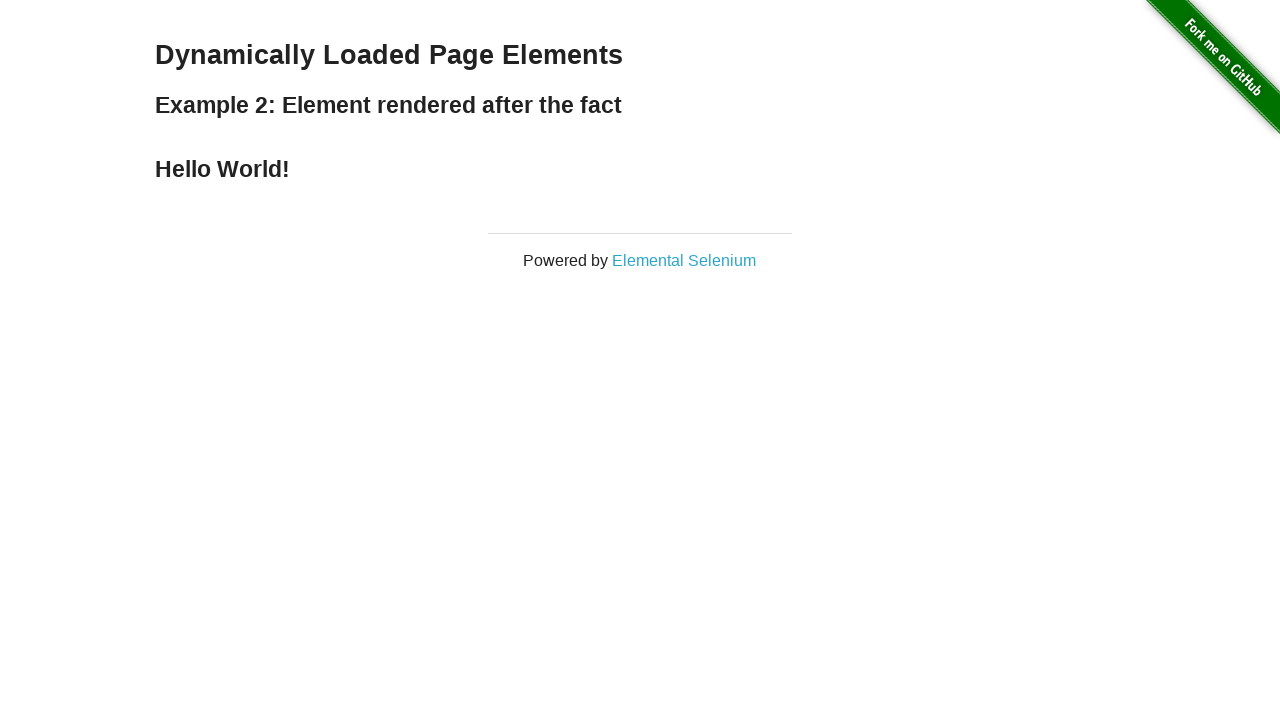